Tests three different button click types: double click, right click, and dynamic click, verifying each action's success message

Starting URL: https://demoqa.com/buttons

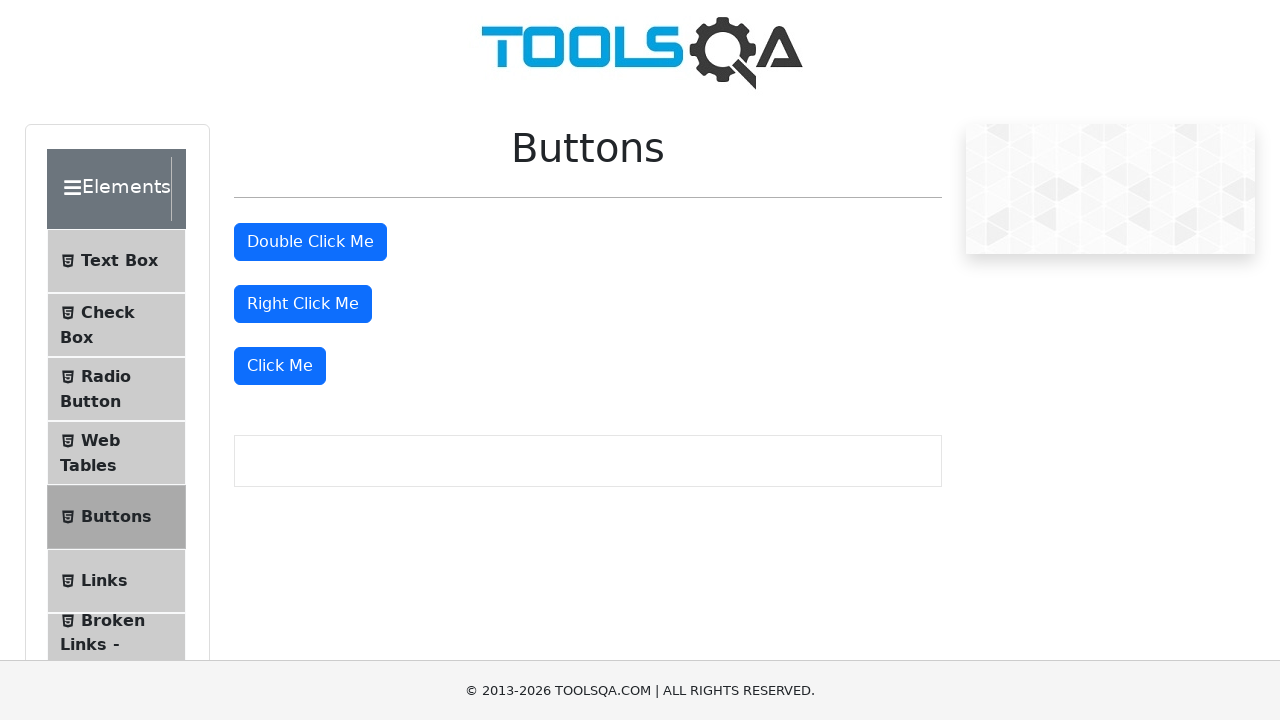

Located all button elements on the page
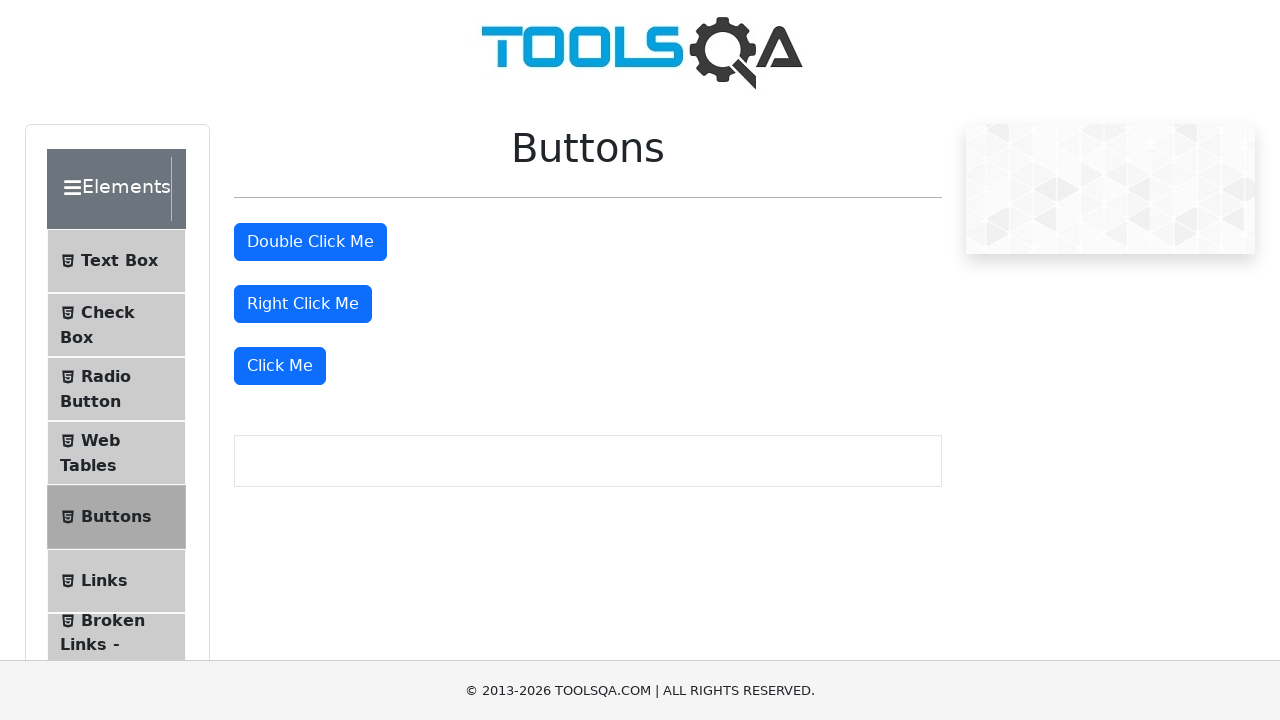

Double-clicked on the second button at (310, 242) on button >> nth=1
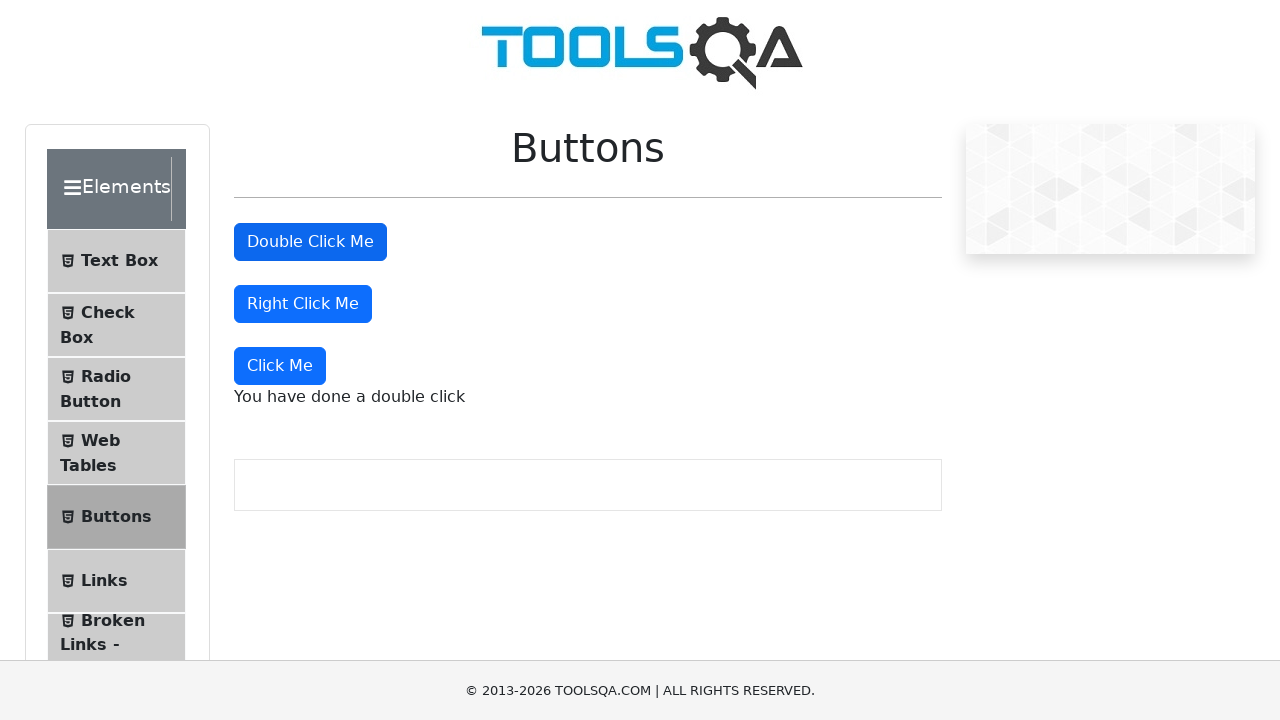

Retrieved double click success message
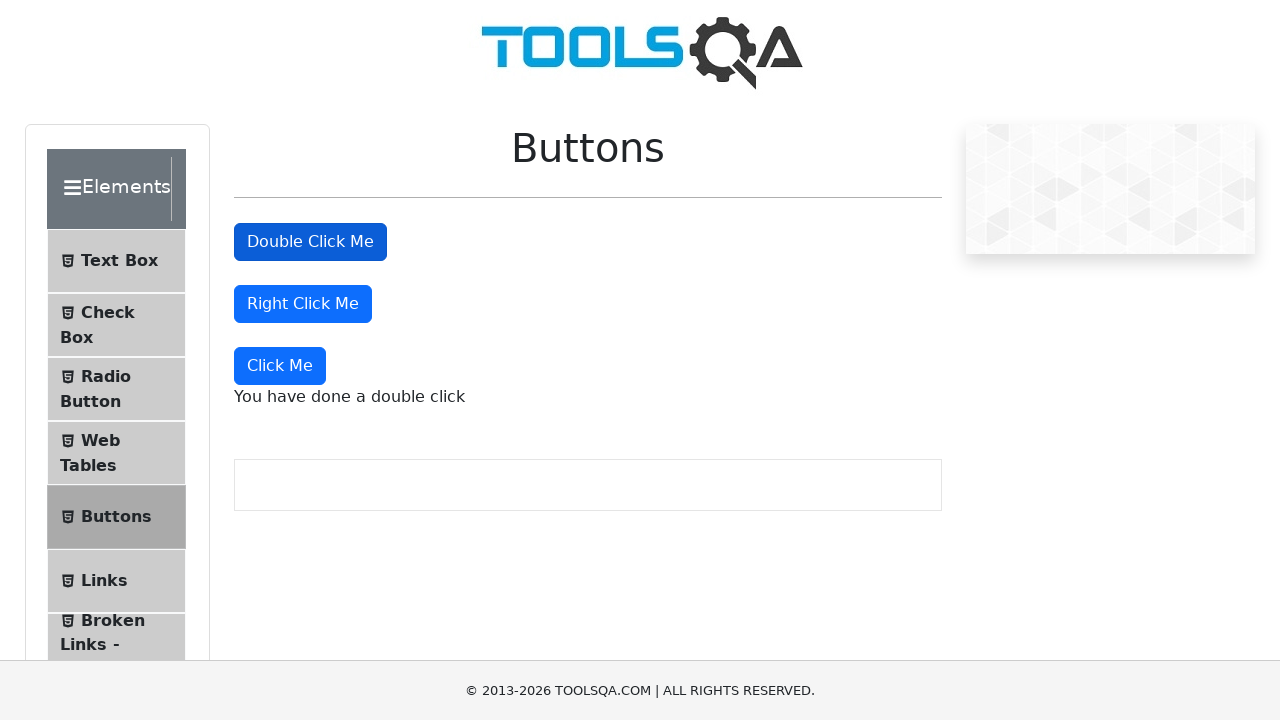

Verified double click message contains expected text
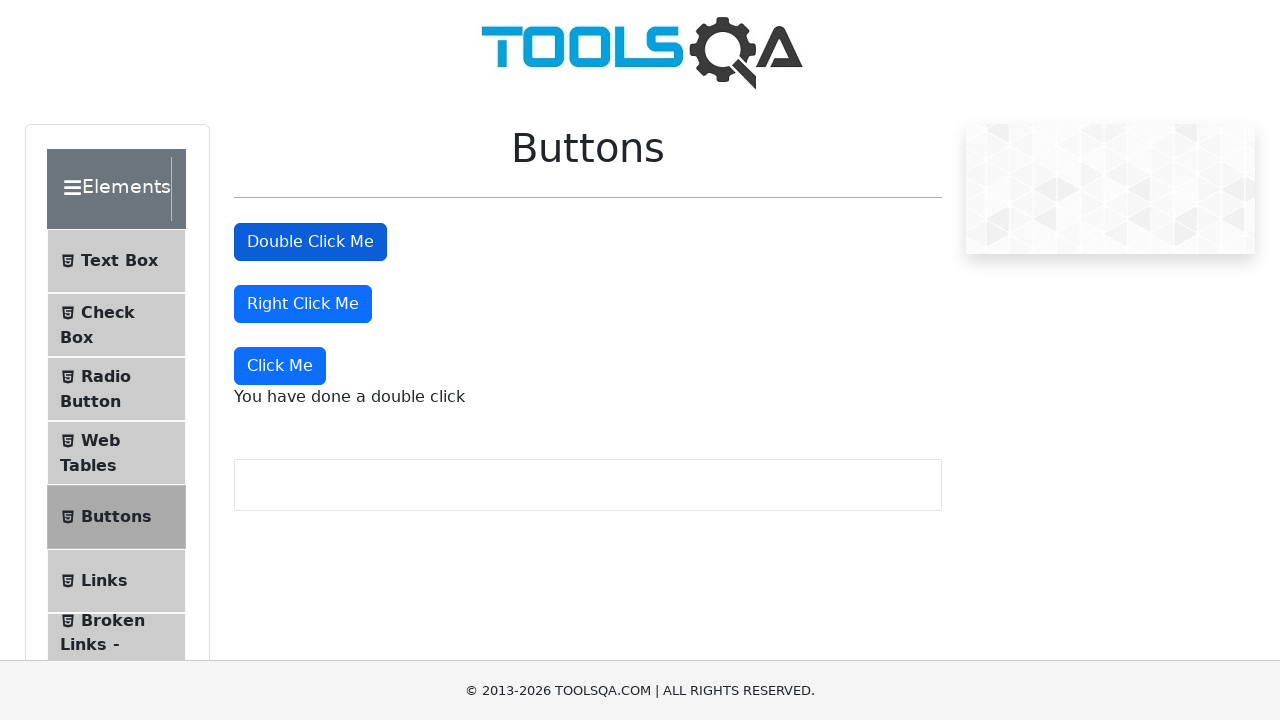

Right-clicked on the third button at (303, 304) on button >> nth=2
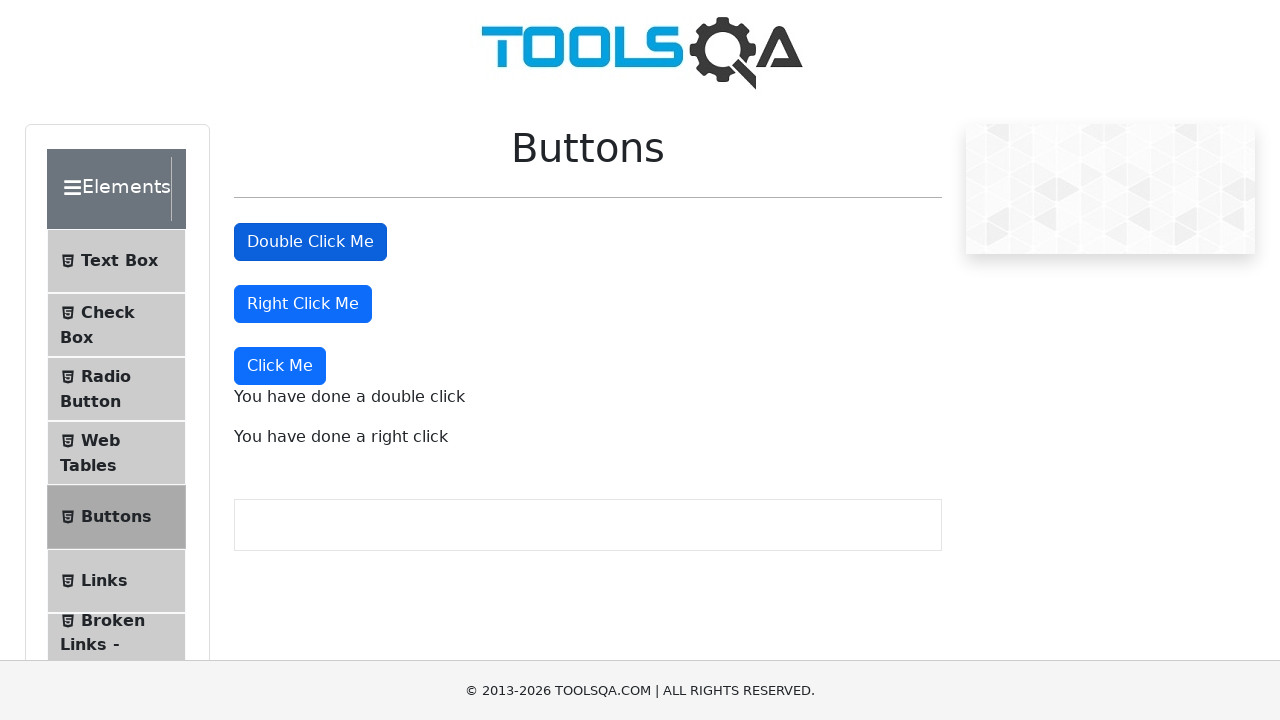

Retrieved right click success message
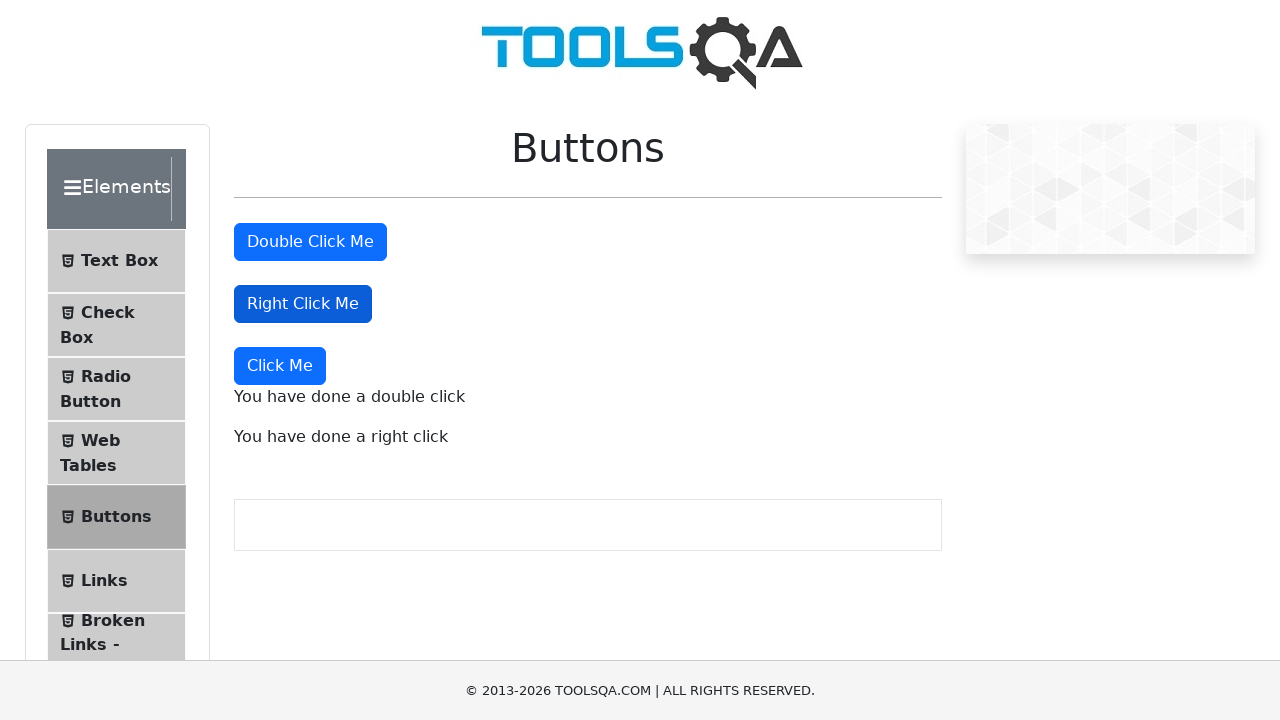

Verified right click message contains expected text
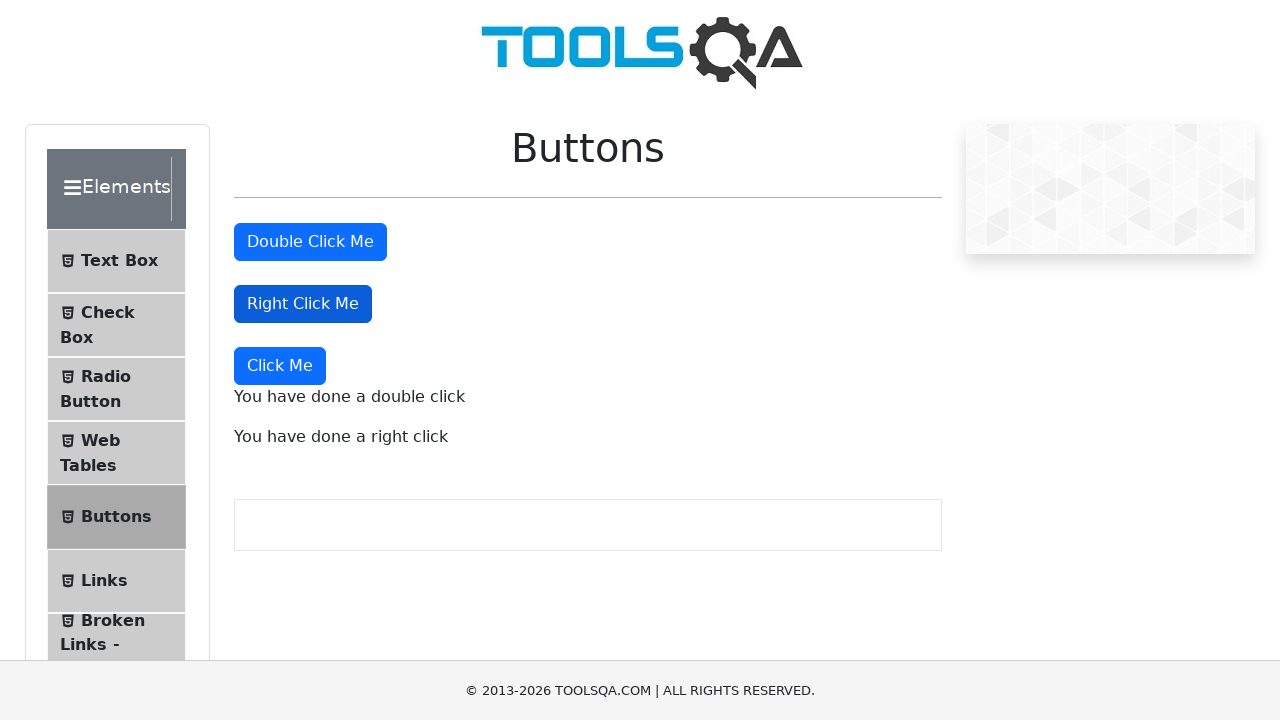

Clicked on the fourth button (dynamic click) at (280, 366) on button >> nth=3
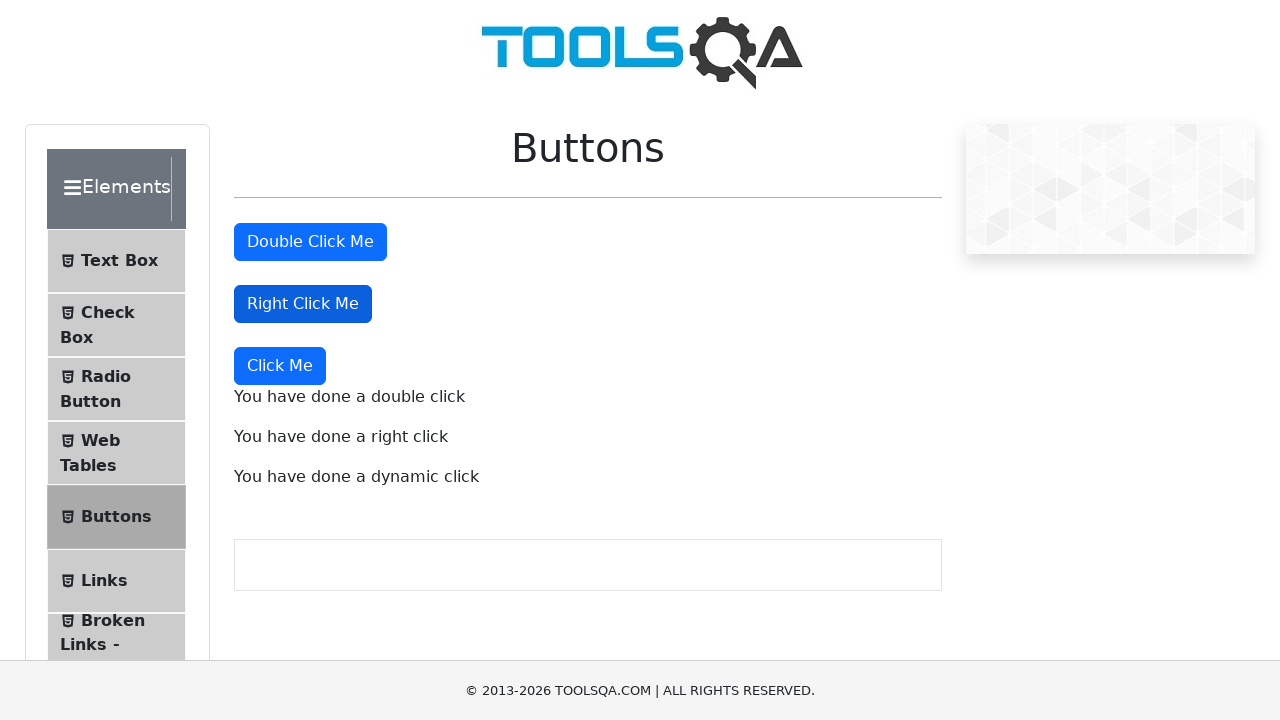

Retrieved dynamic click success message
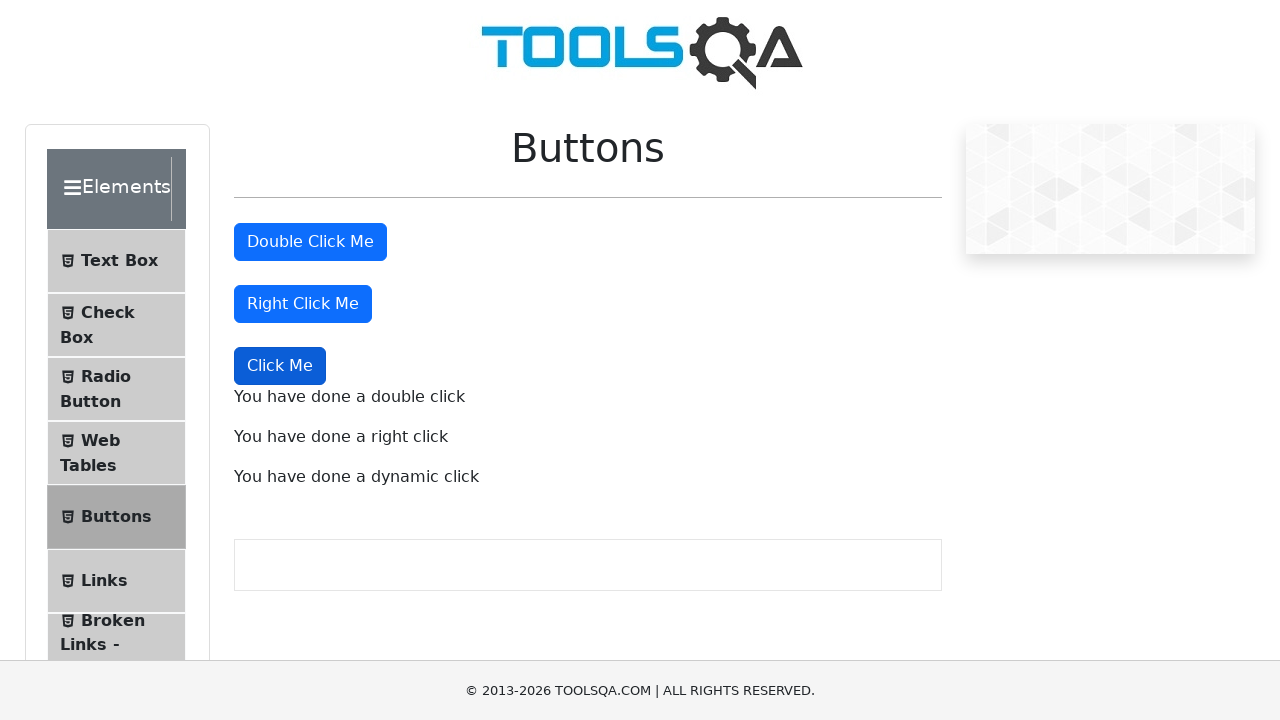

Verified dynamic click message contains expected text
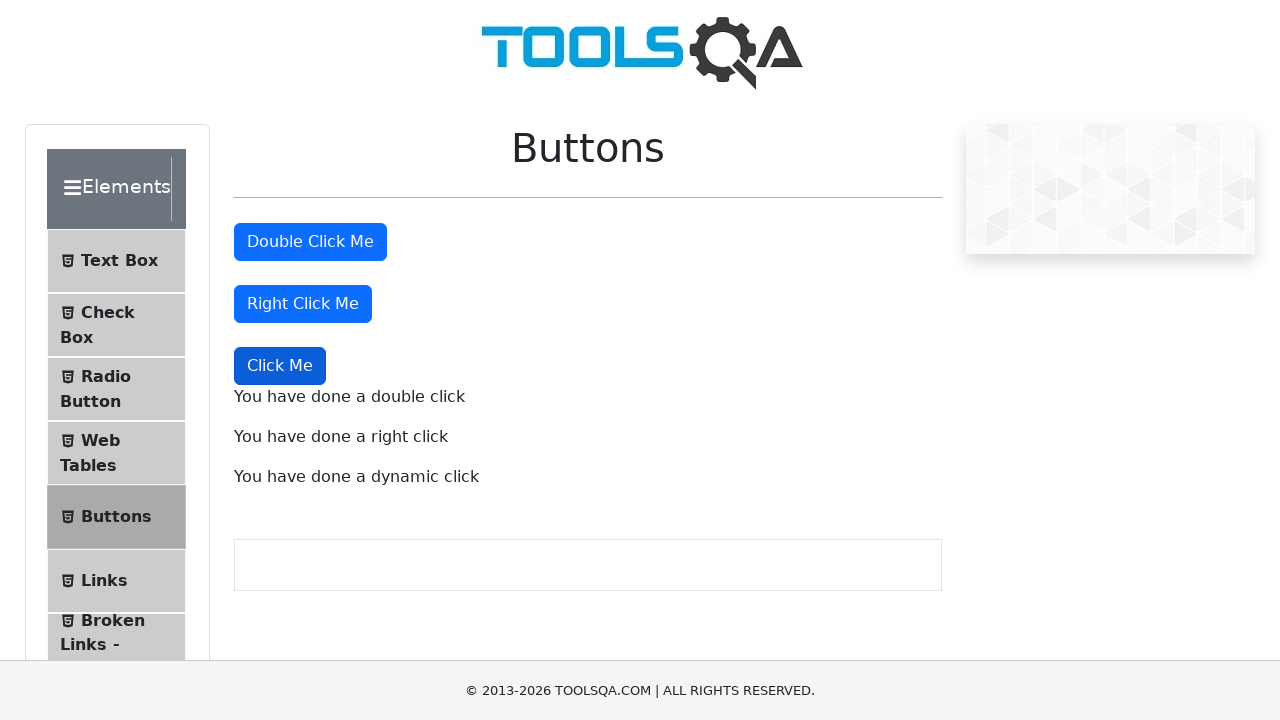

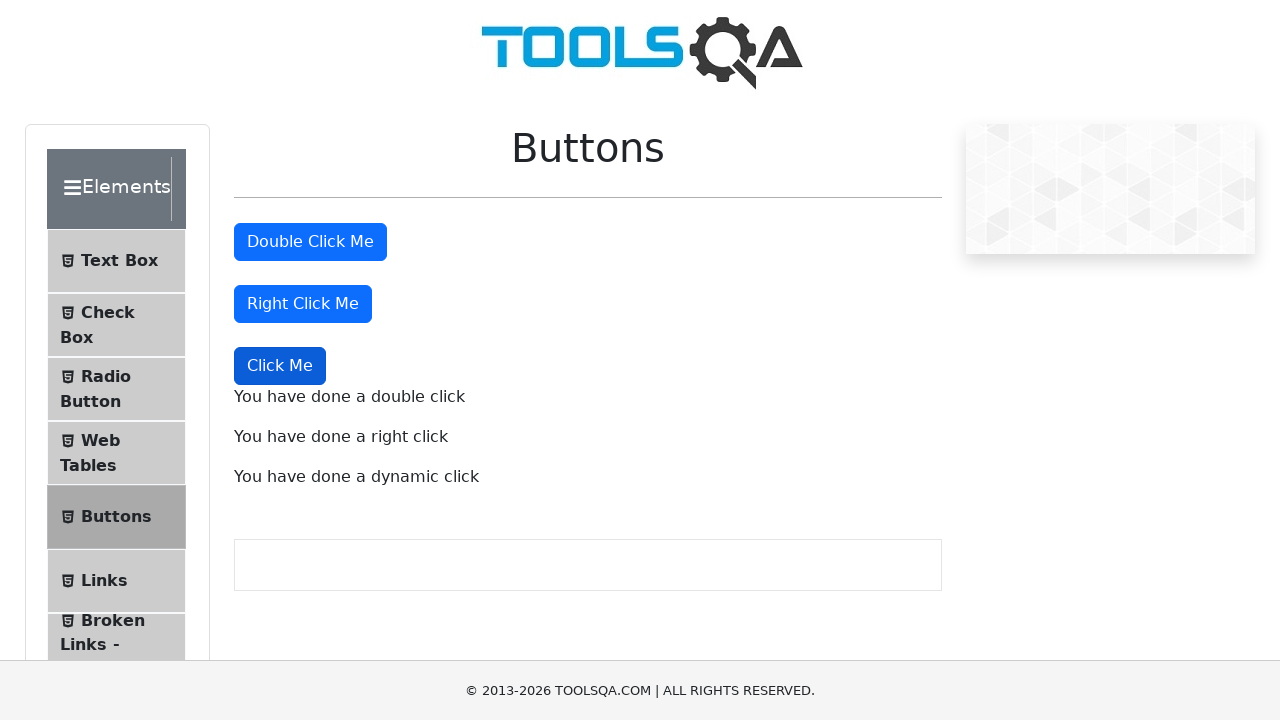